Opens the OTUS online education website and verifies that the page title contains the expected Russian text about online courses for professionals.

Starting URL: https://otus.ru/

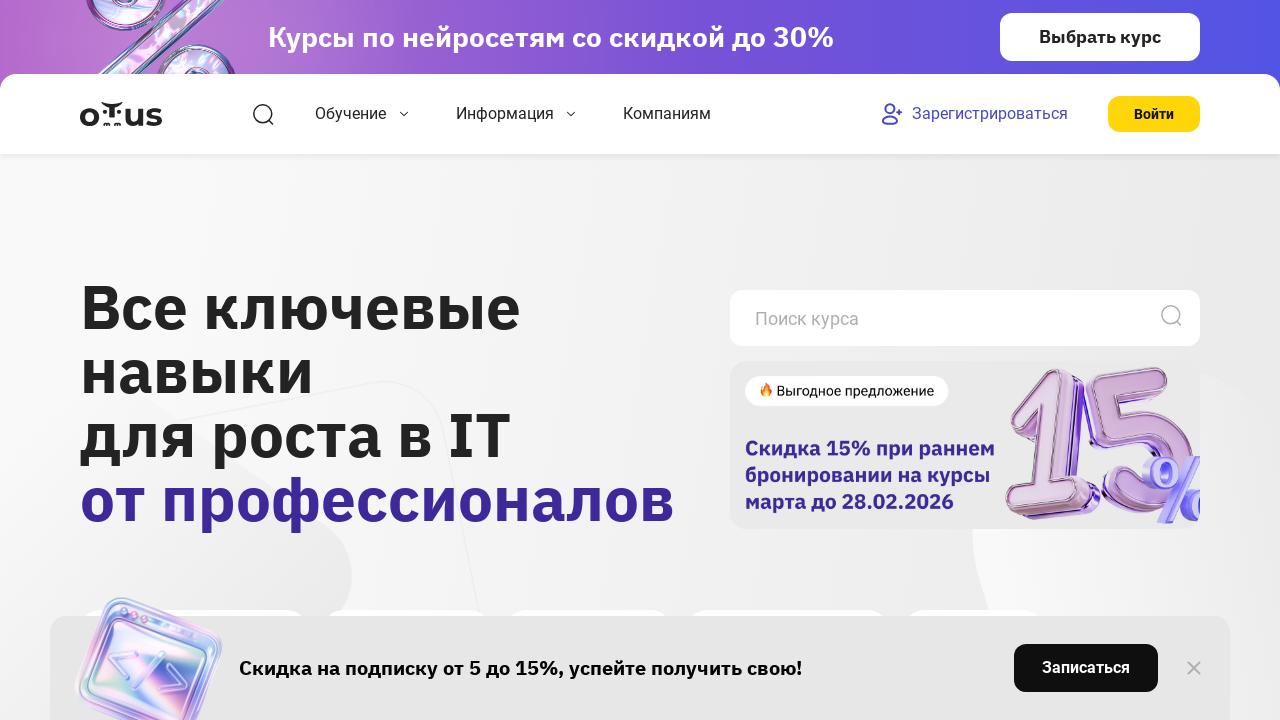

Page DOM content loaded
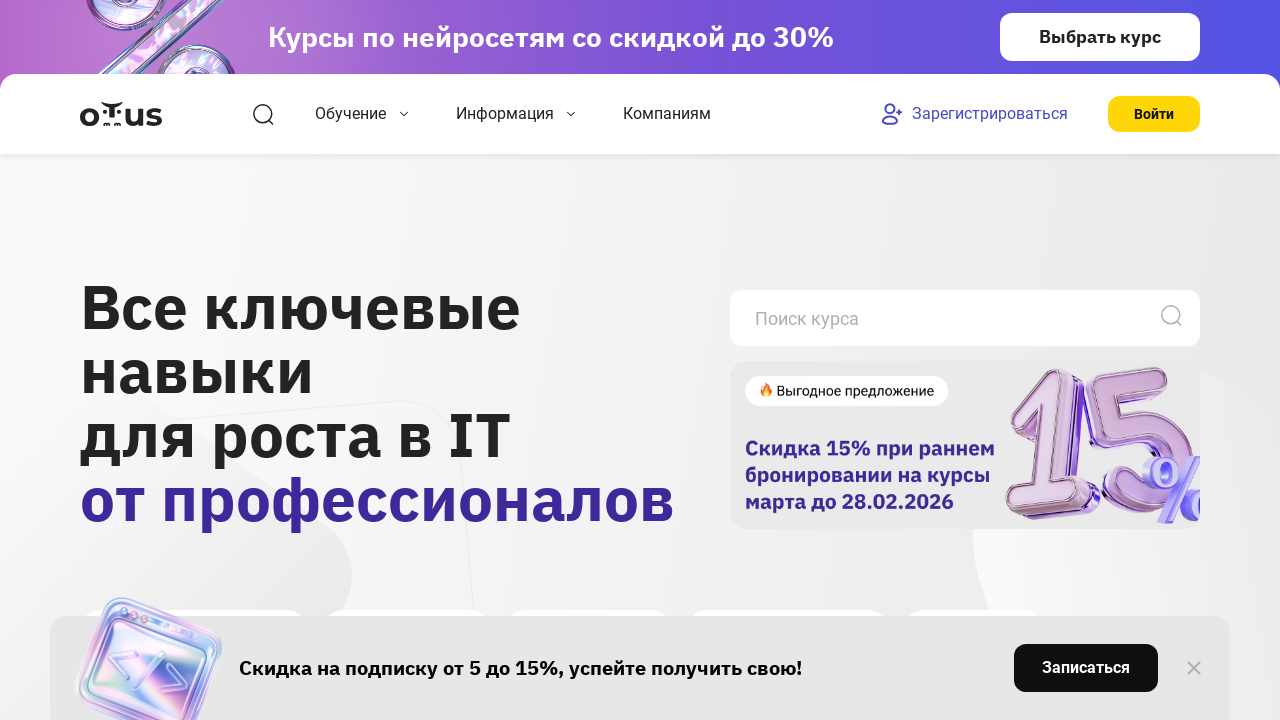

Verified page title contains expected Russian text about online courses (Онлайн/курсы/OTUS)
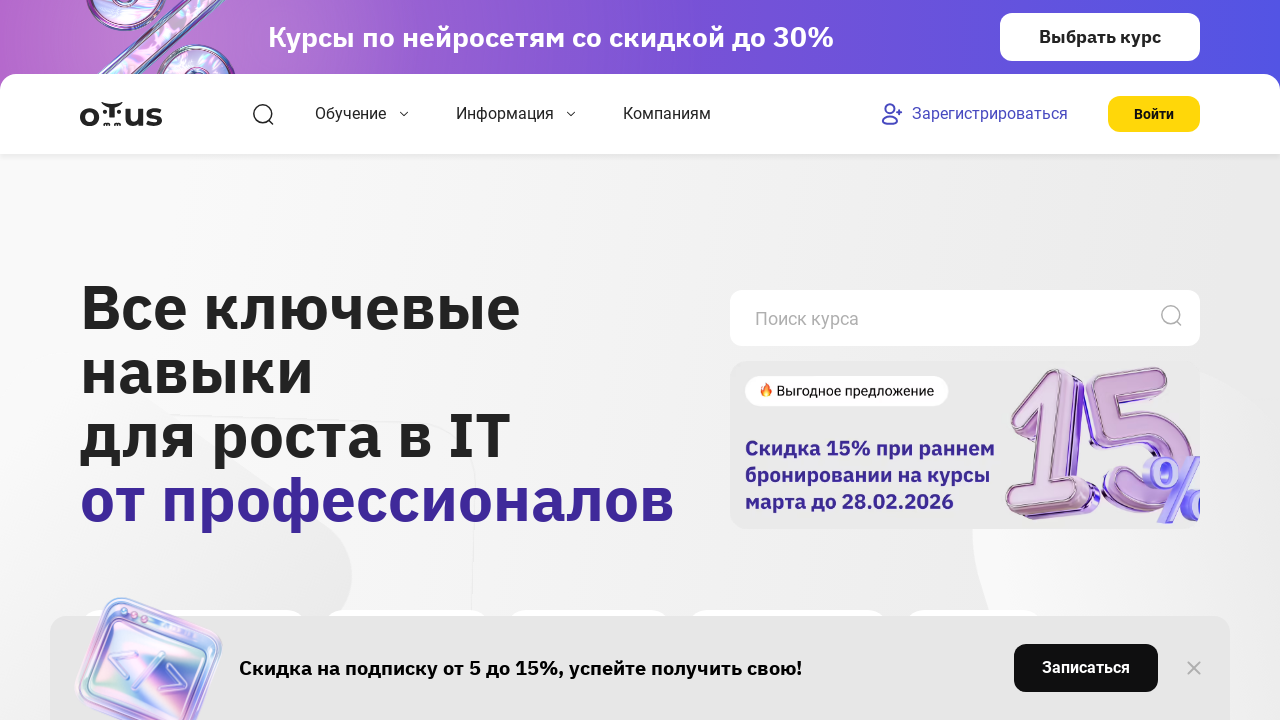

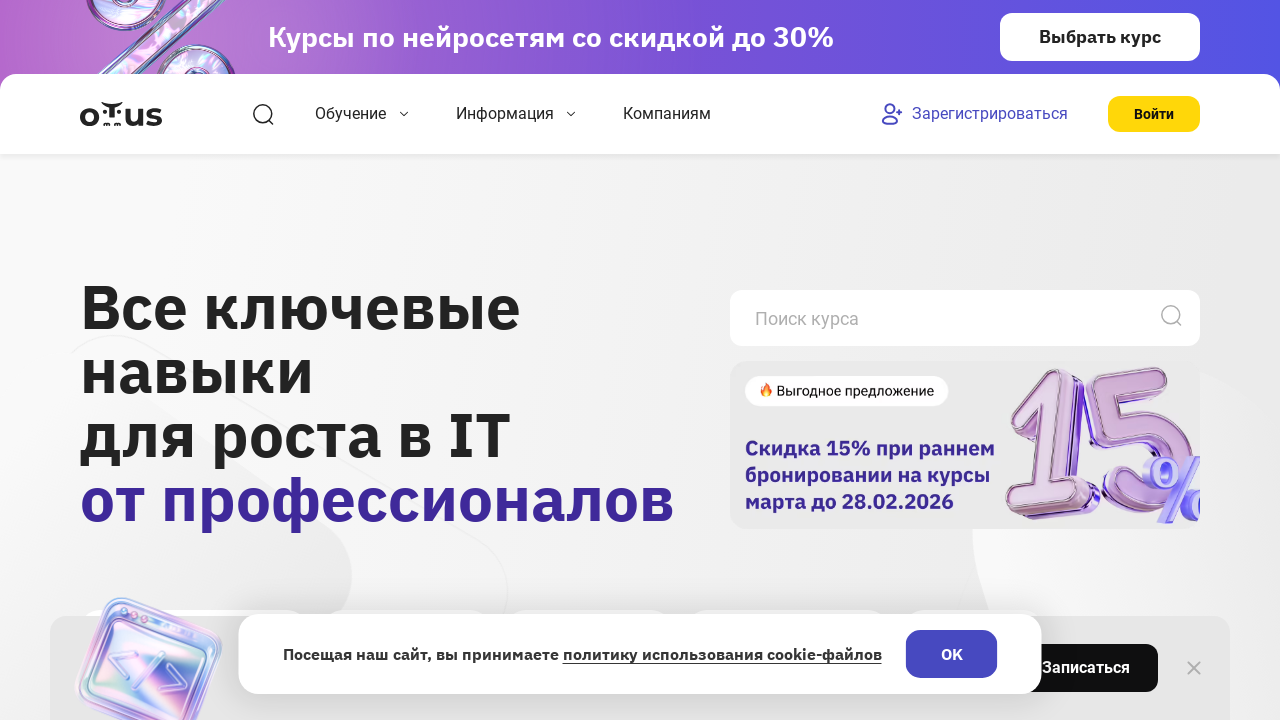